Navigates to an e-commerce homepage and clicks on the login/enter button to access the login section

Starting URL: http://dnepr.i-mne.com/

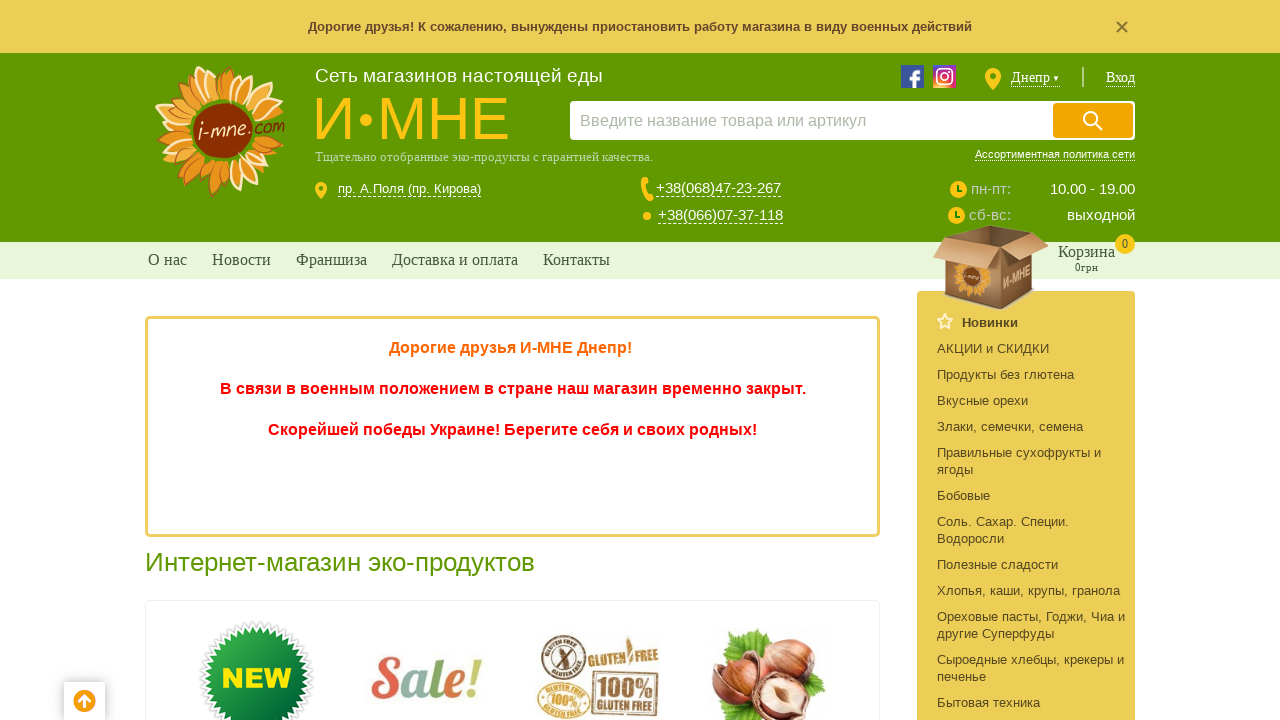

Navigated to e-commerce homepage at http://dnepr.i-mne.com/
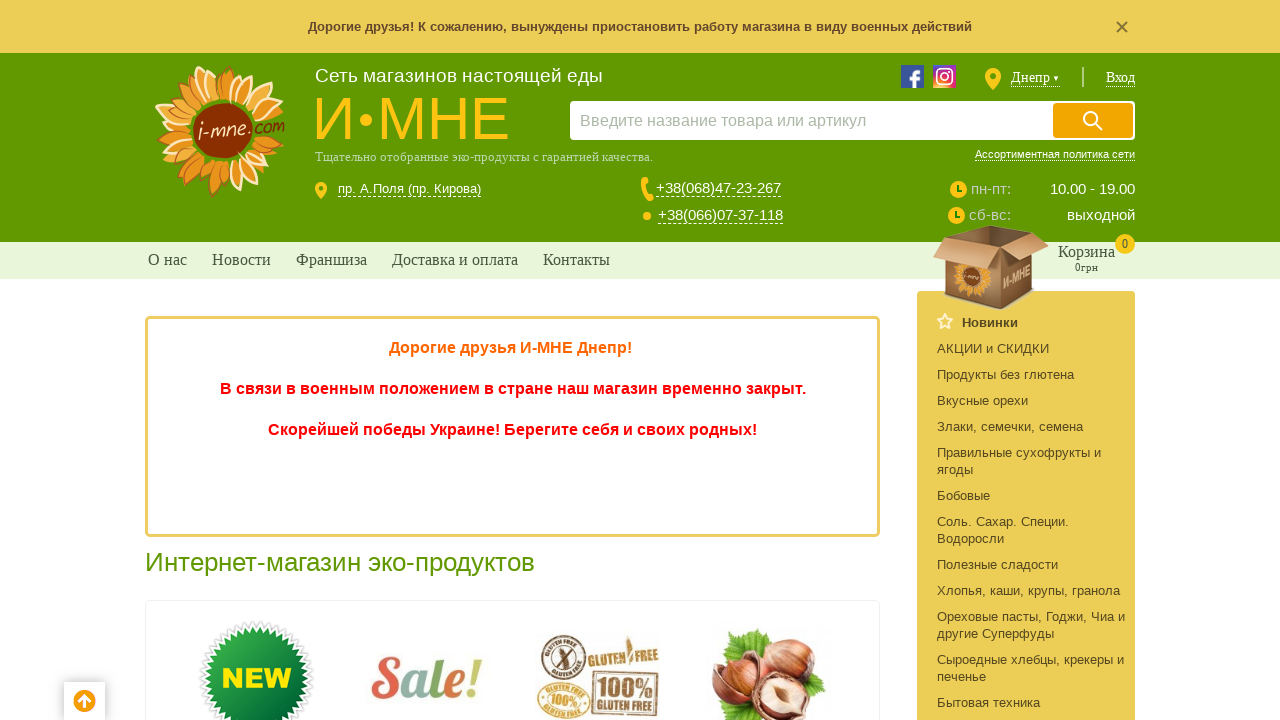

Clicked on the 'Вход' (Login/Enter) button to access the login section at (1120, 78) on xpath=//a[contains(text(),'Вход')]
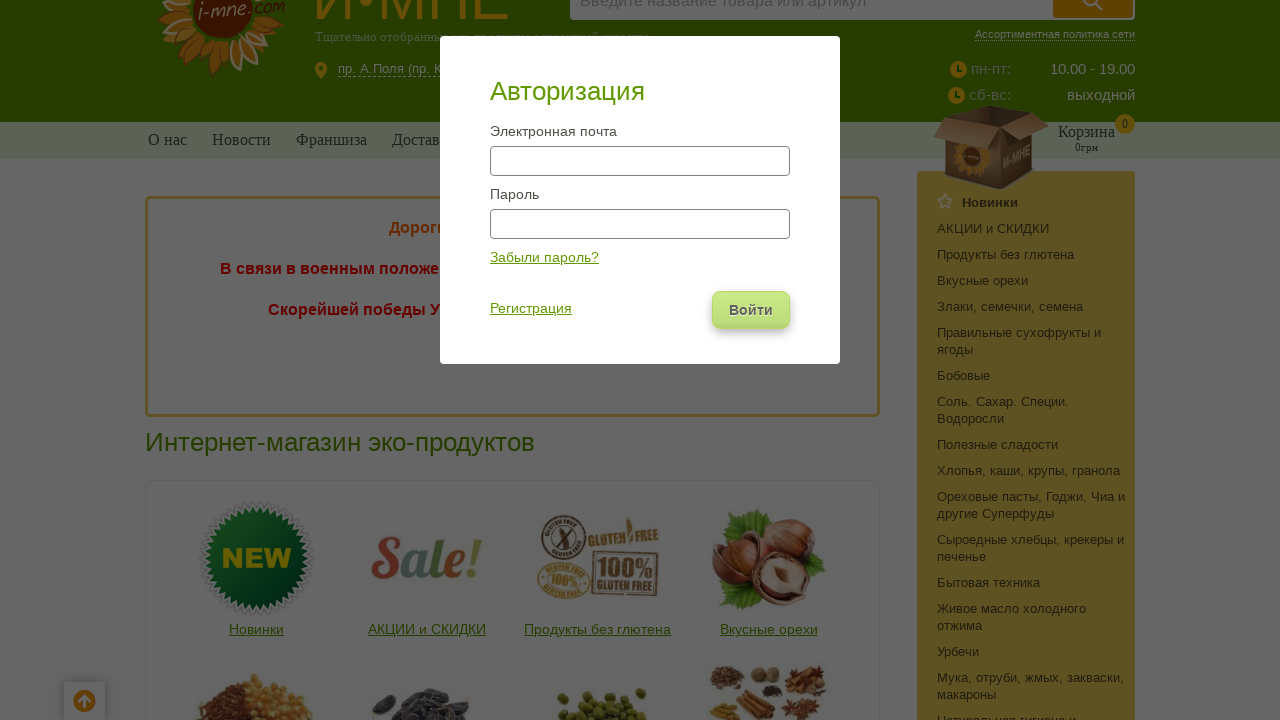

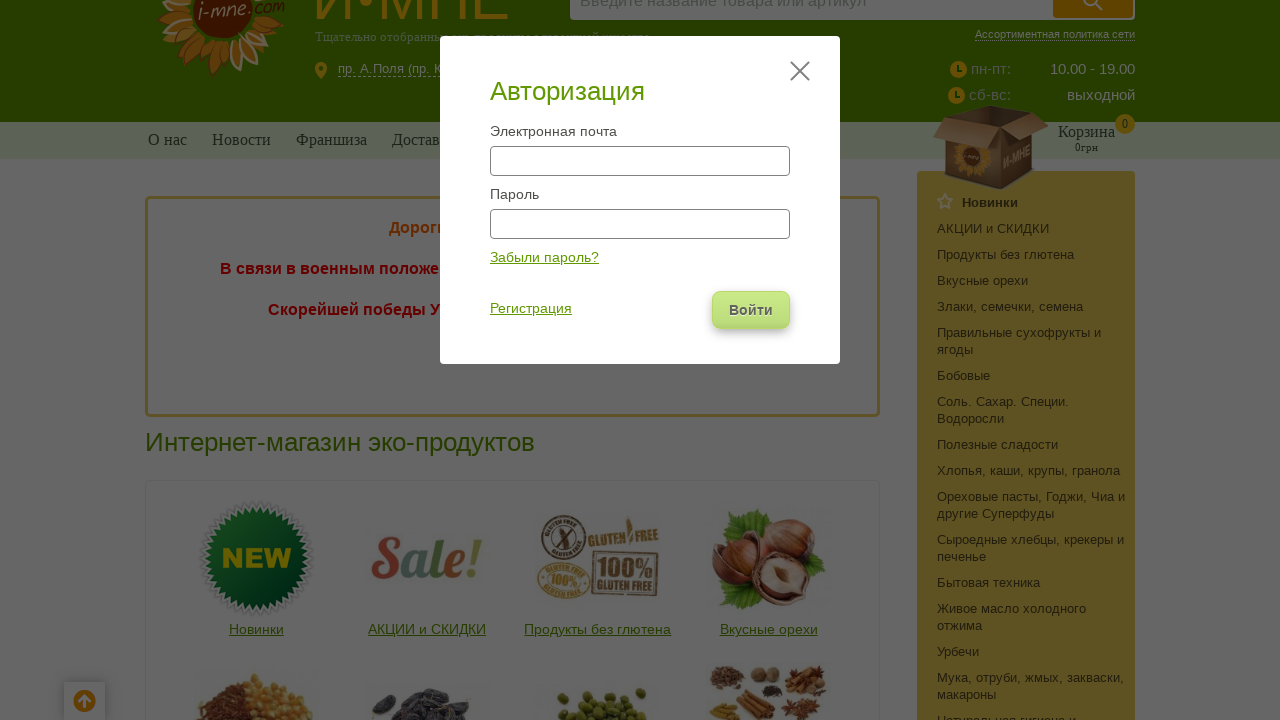